Verifies that the OrangeHRM login page has the correct title

Starting URL: https://opensource-demo.orangehrmlive.com/web/index.php/auth/login

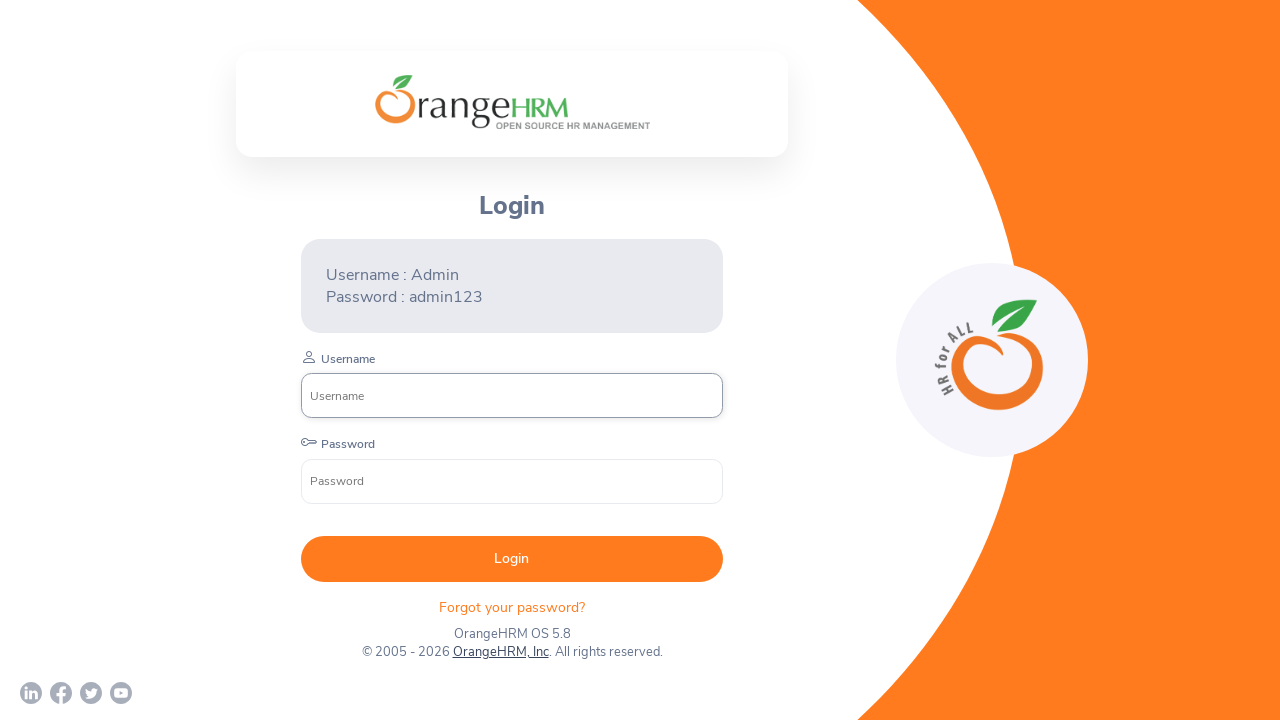

Waited for page to reach domcontentloaded state
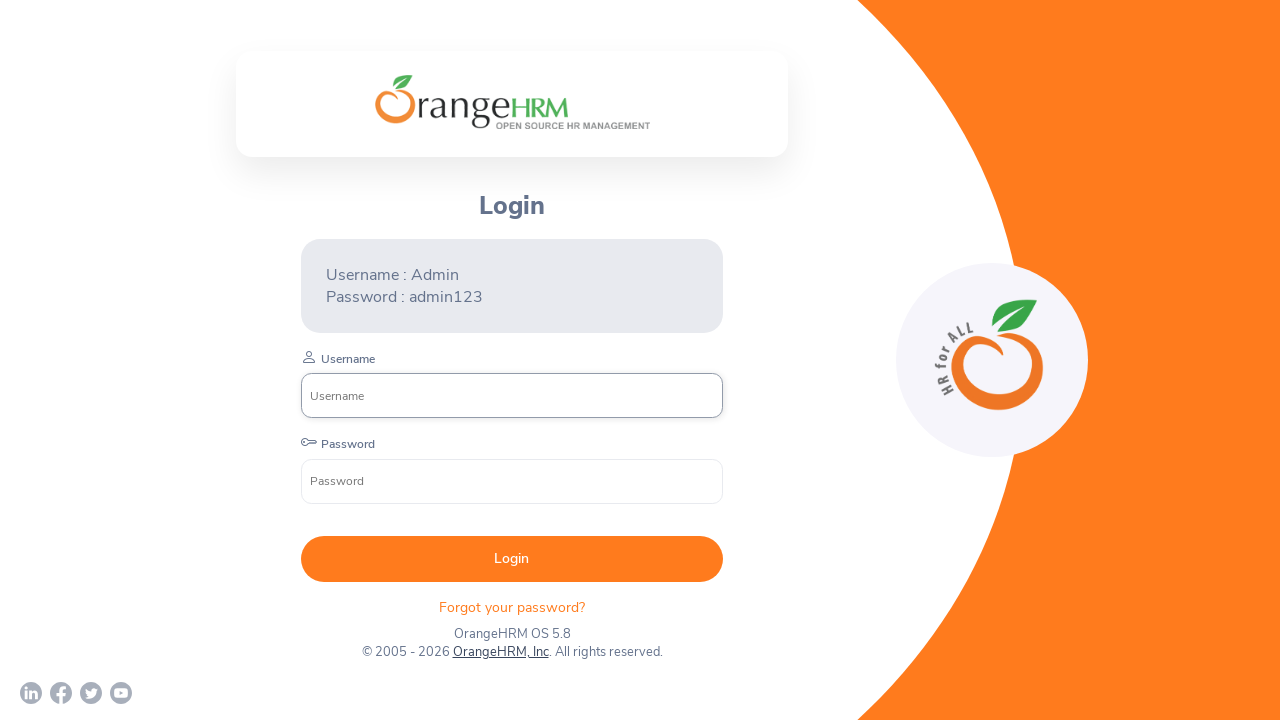

Verified page title is 'OrangeHRM'
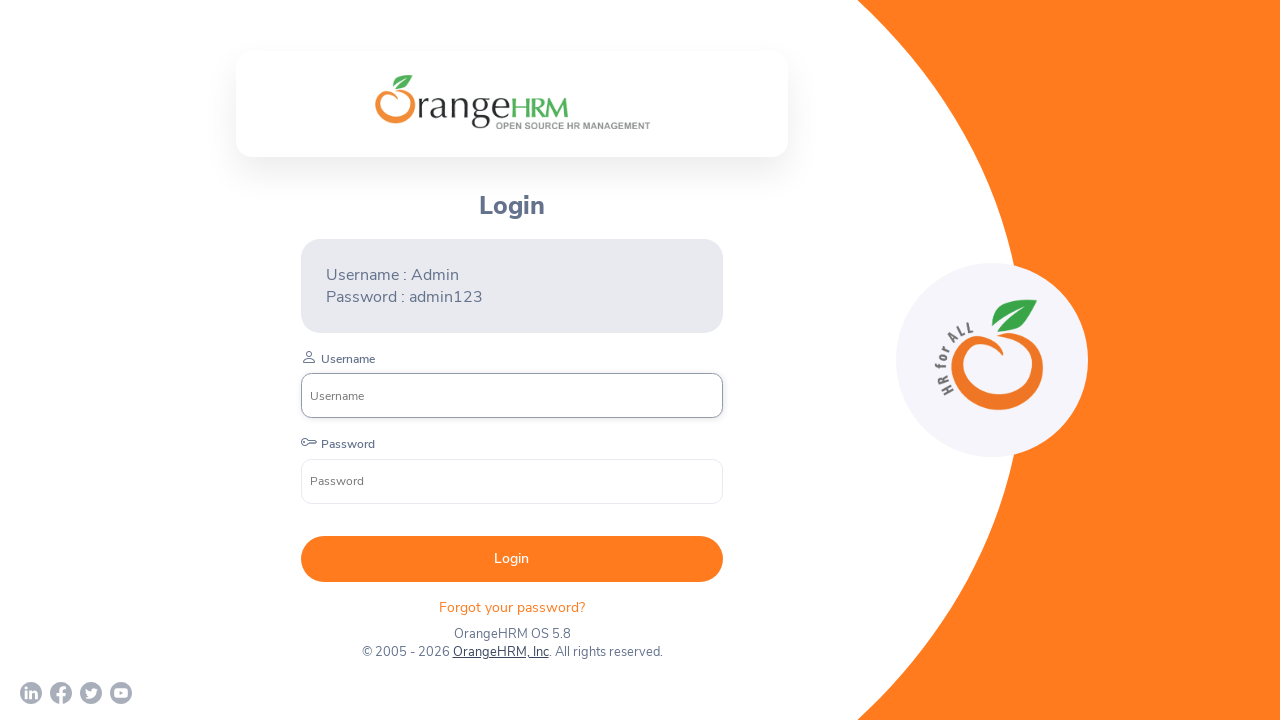

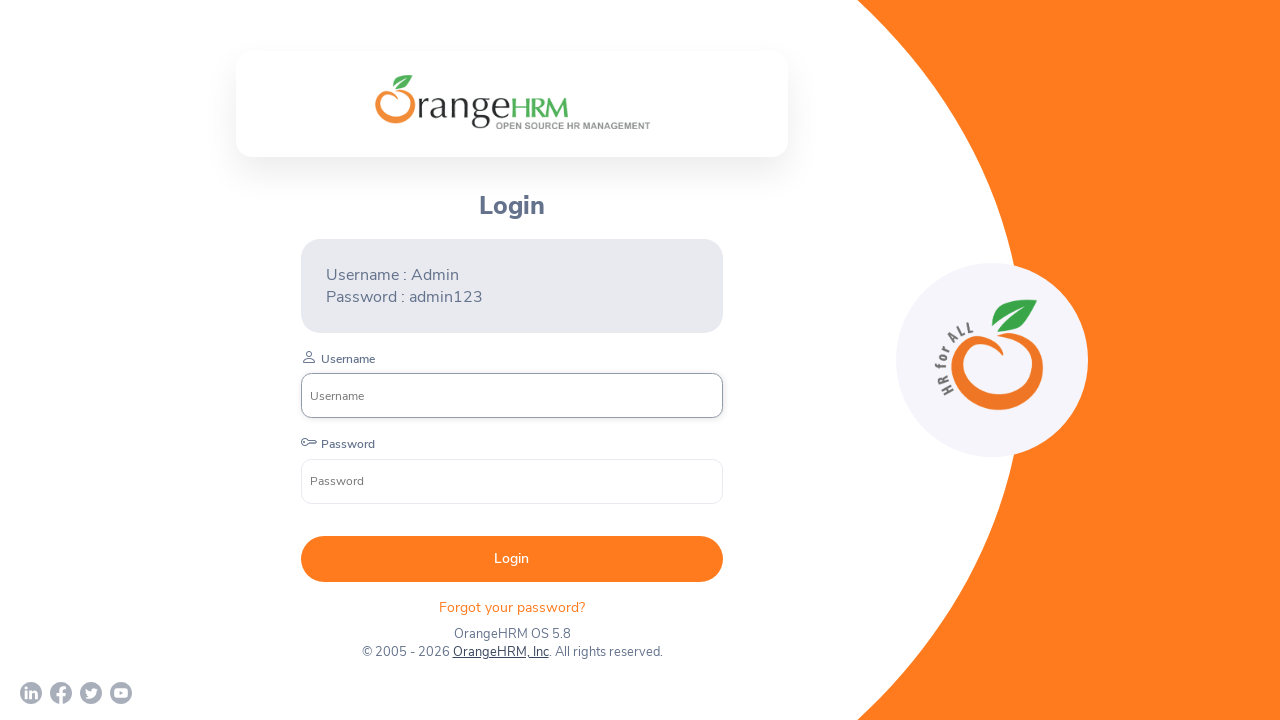